Tests radio button functionality by selecting a random radio button from a group of radio buttons on the page

Starting URL: https://codenboxautomationlab.com/practice/

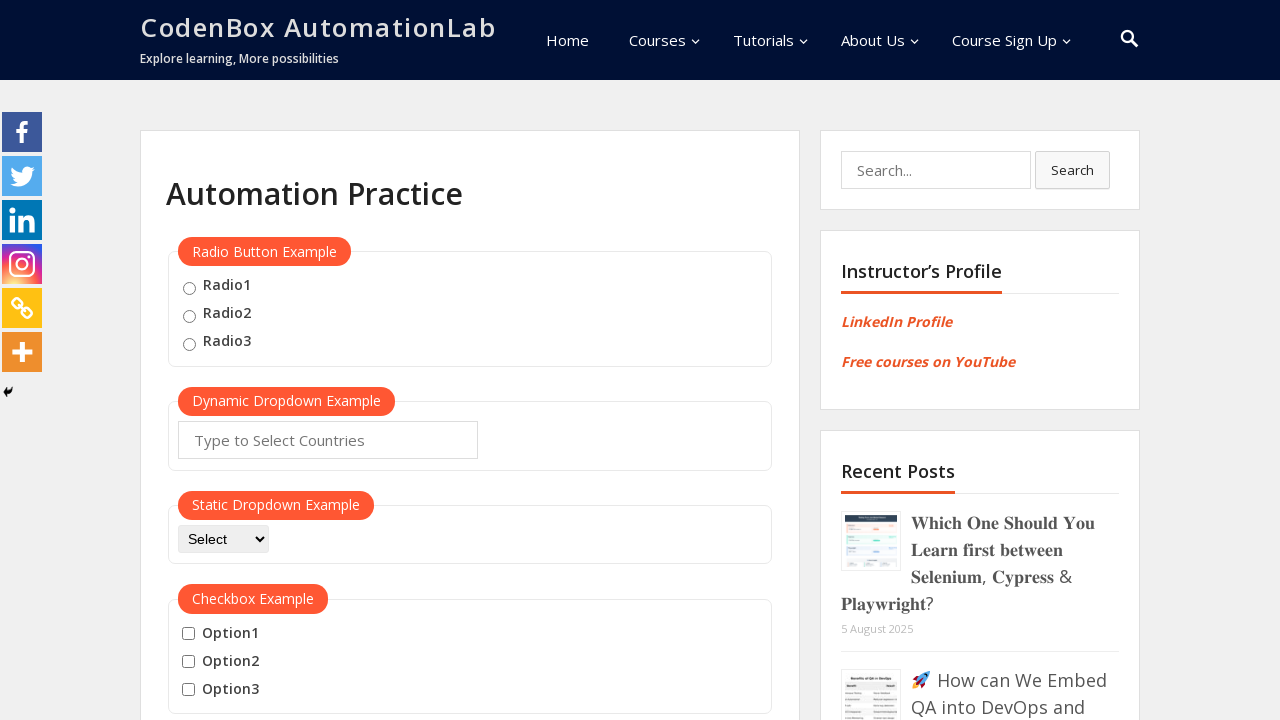

Waited for radio buttons to load on the page
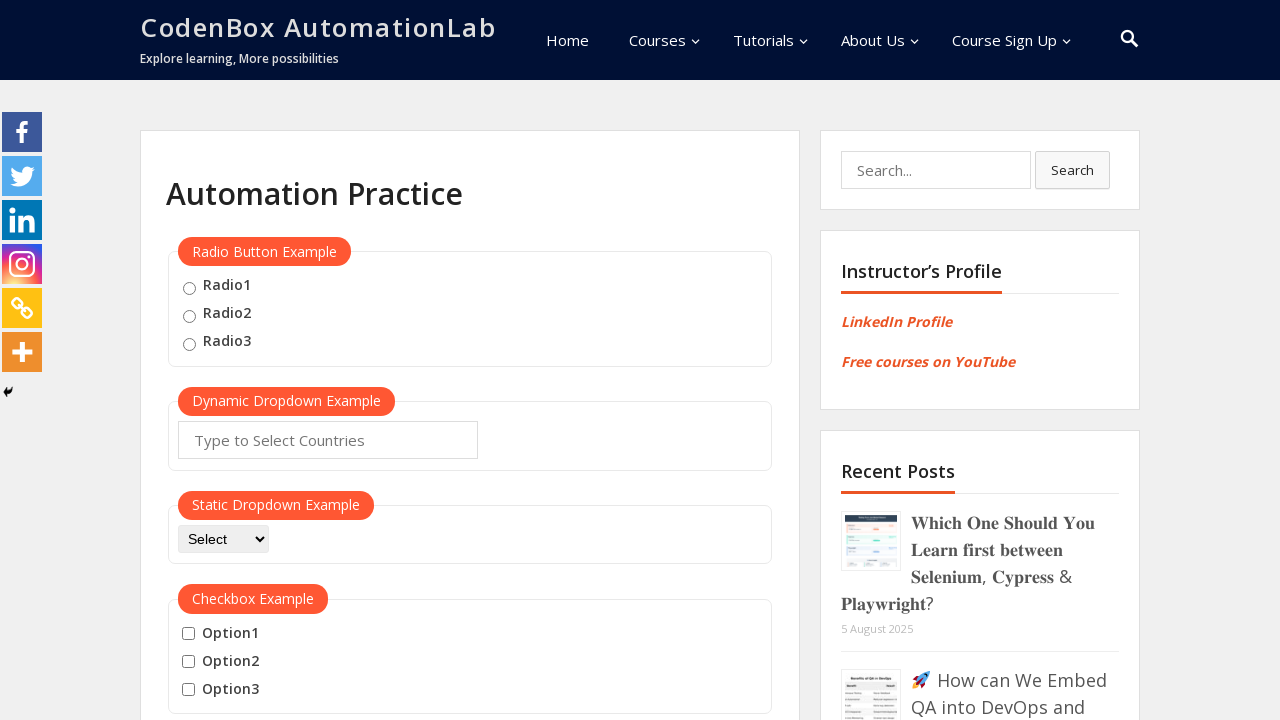

Located all radio buttons with name 'radioButton'
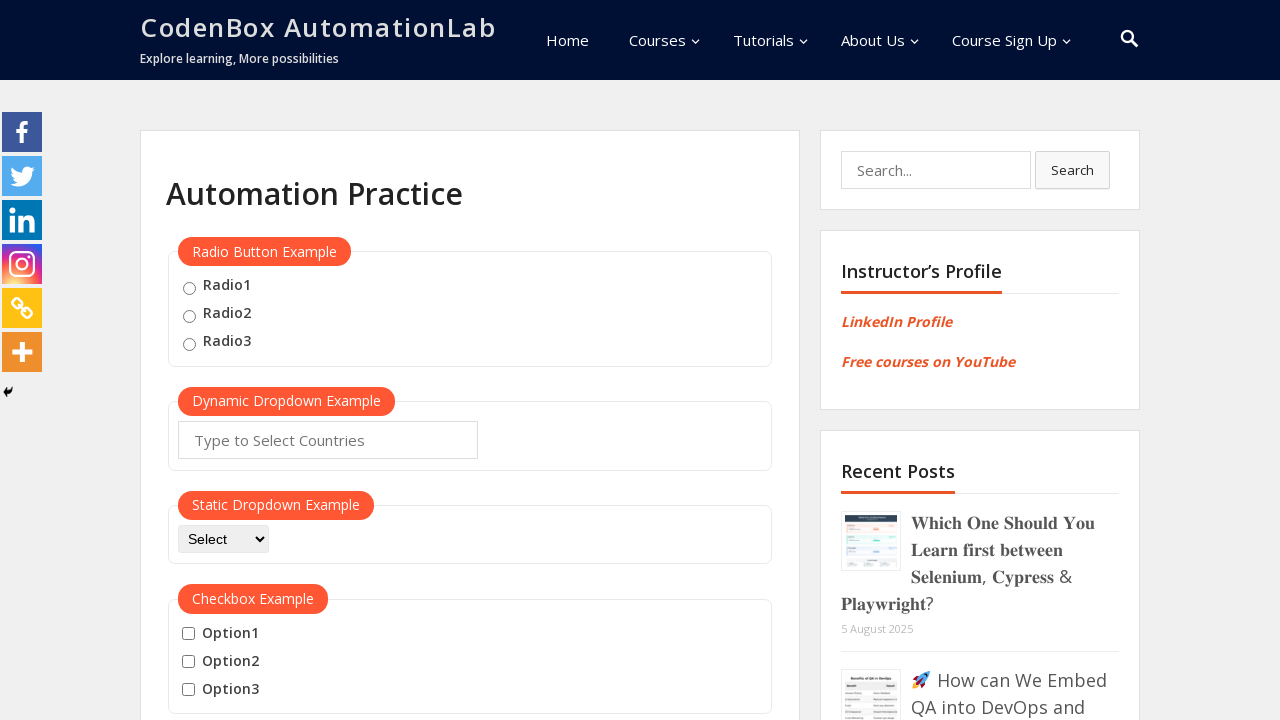

Clicked the second radio button from the group at (189, 316) on input[name='radioButton'] >> nth=1
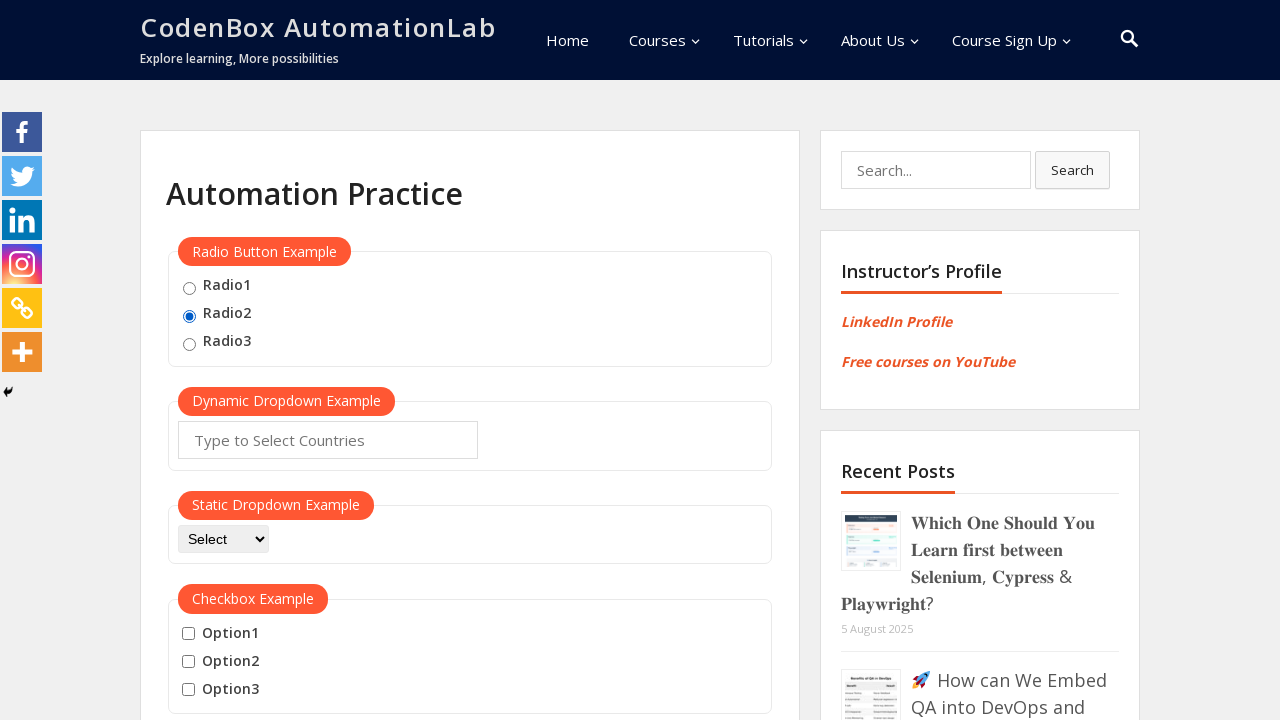

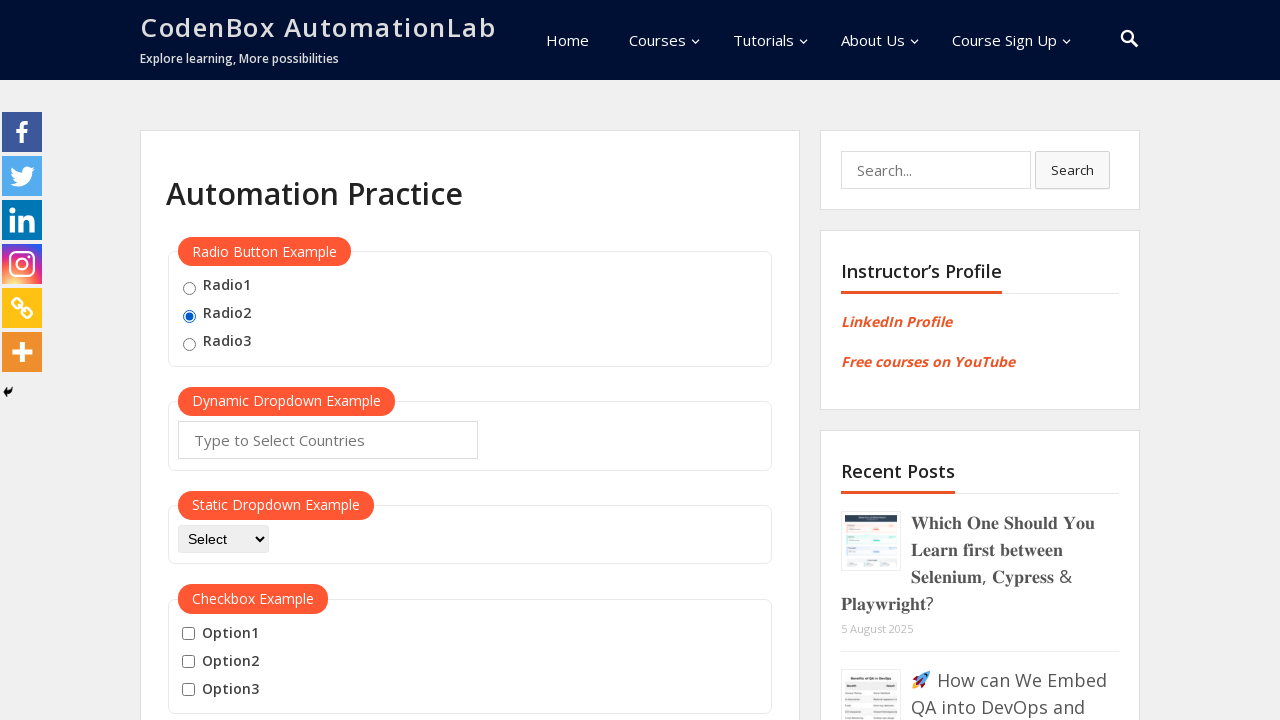